Tests drag and drop functionality on jQuery UI demo page by dragging an element and dropping it onto a target area within an iframe

Starting URL: https://jqueryui.com/droppable/

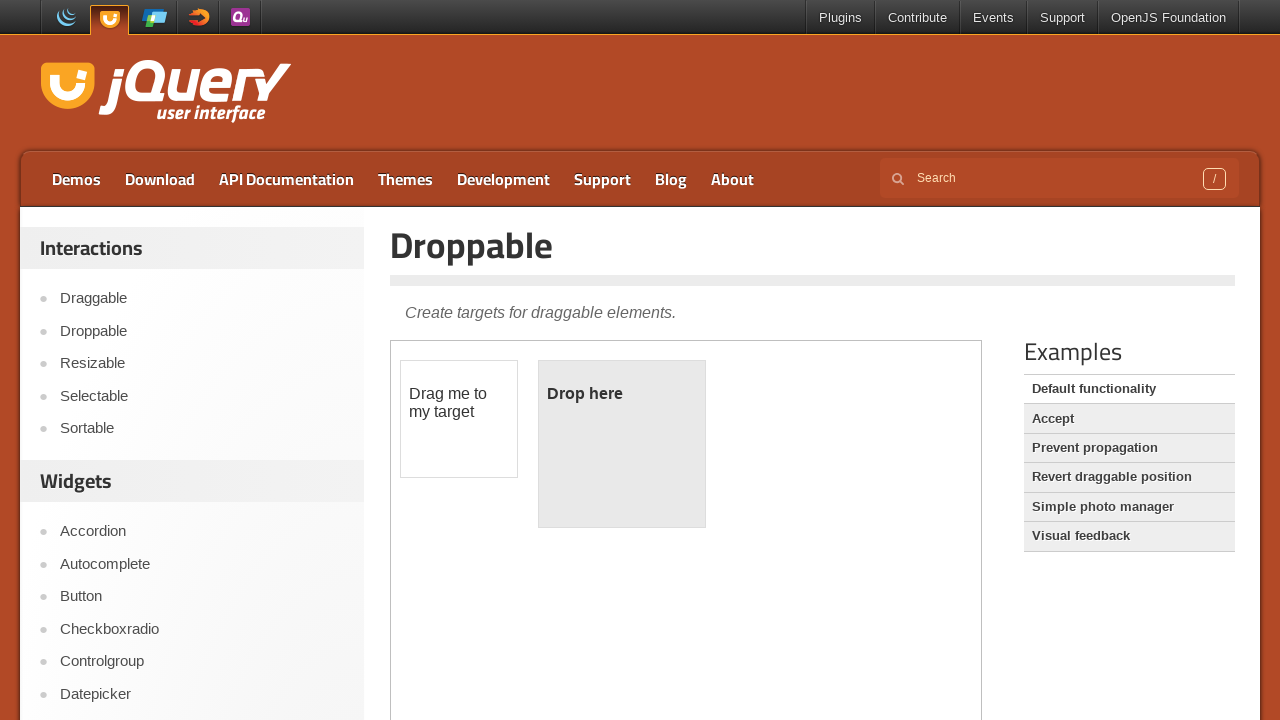

Located the demo-frame iframe for drag and drop functionality
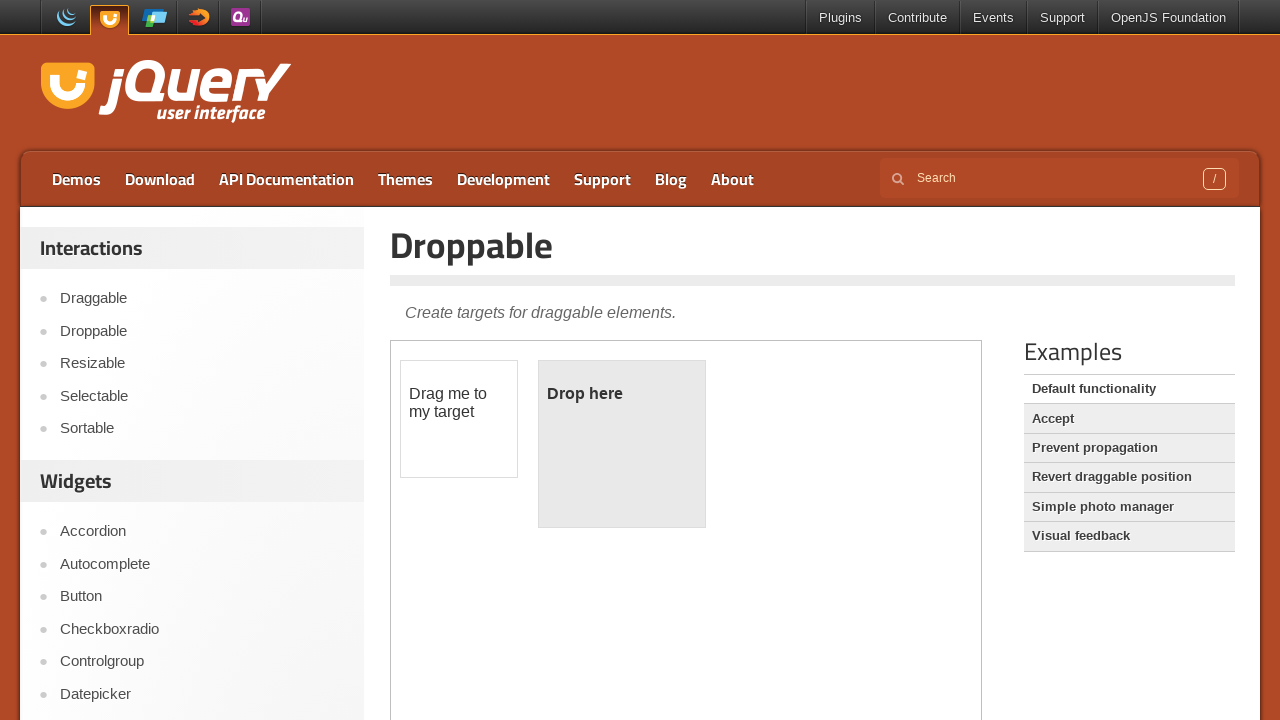

Located the draggable element with ID 'draggable'
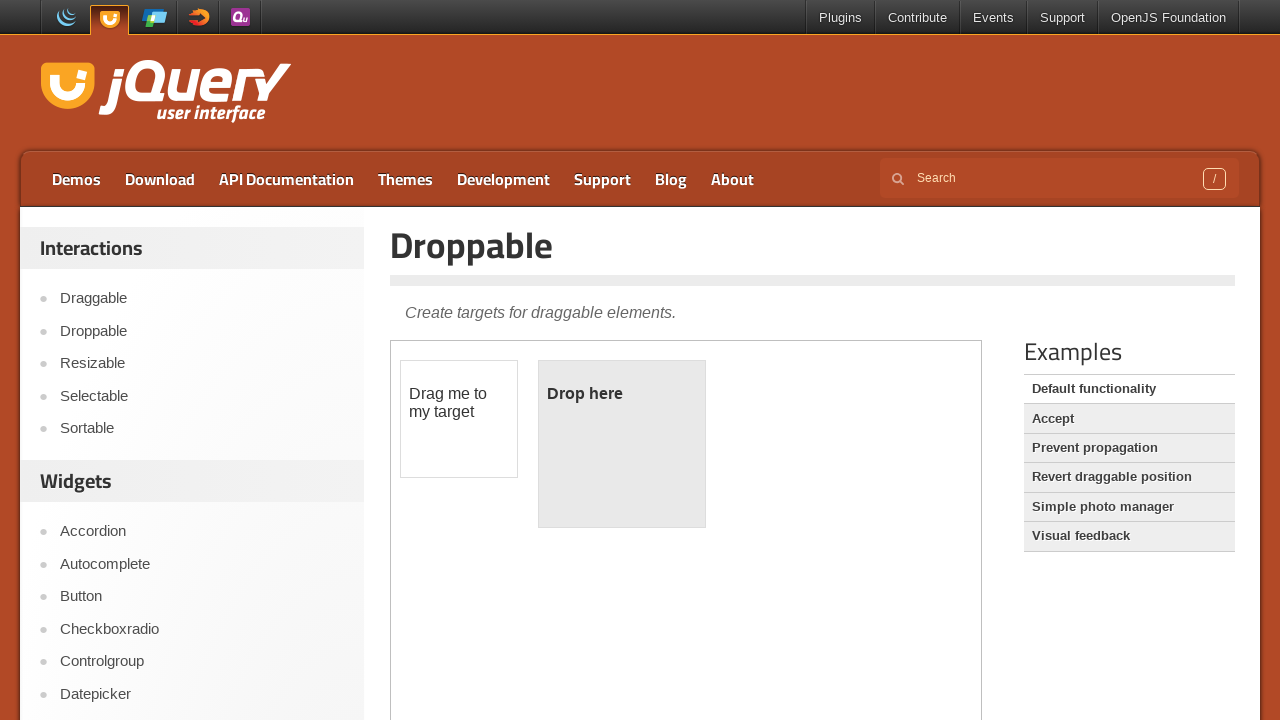

Located the droppable target element with ID 'droppable'
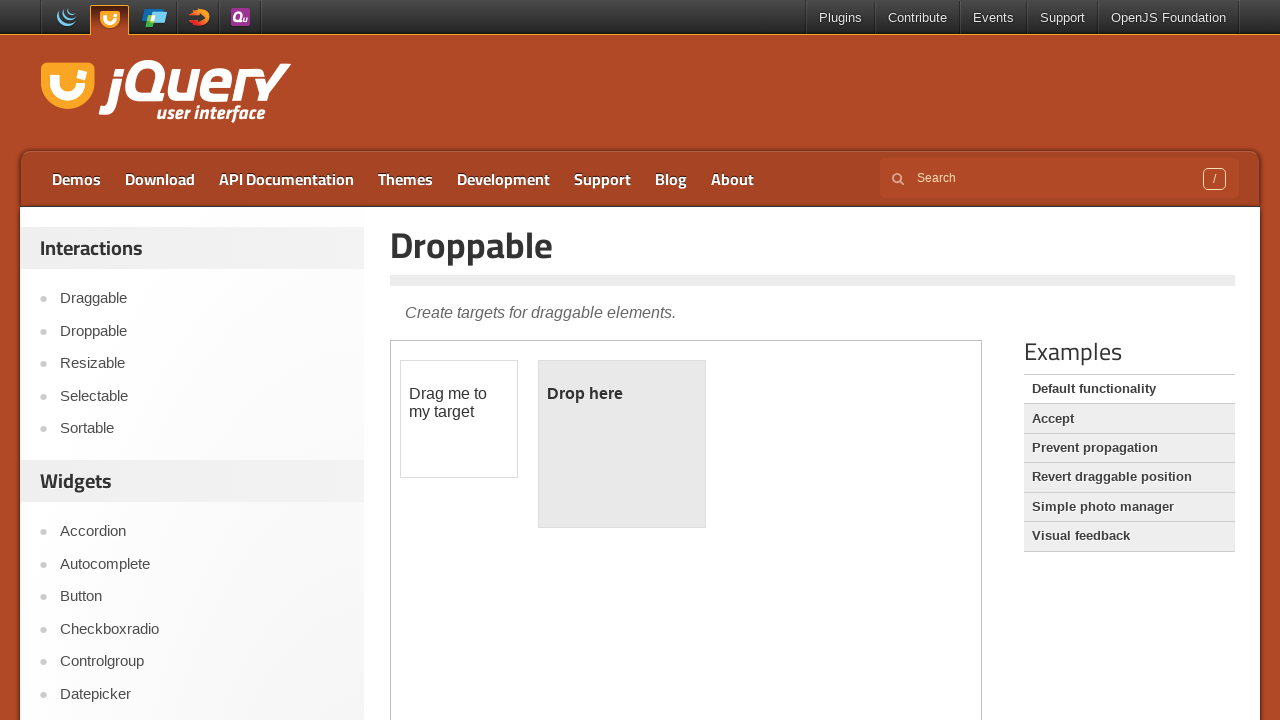

Successfully dragged the draggable element and dropped it onto the droppable target at (622, 444)
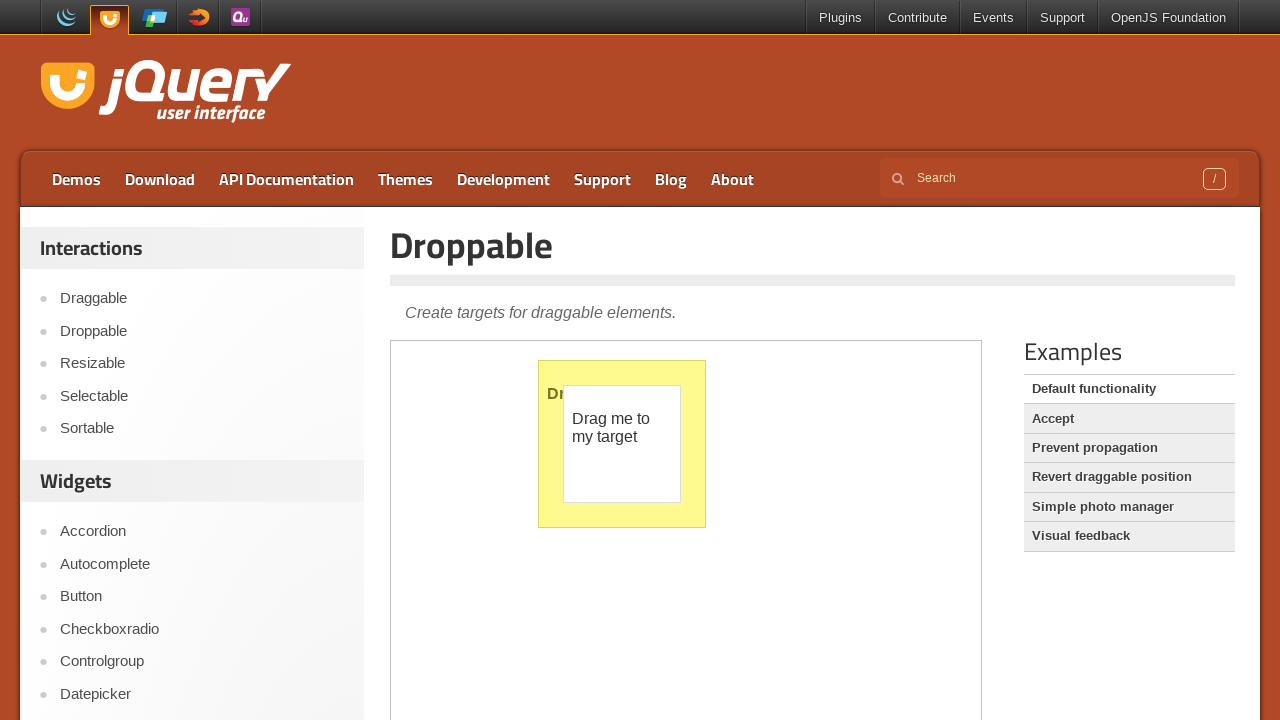

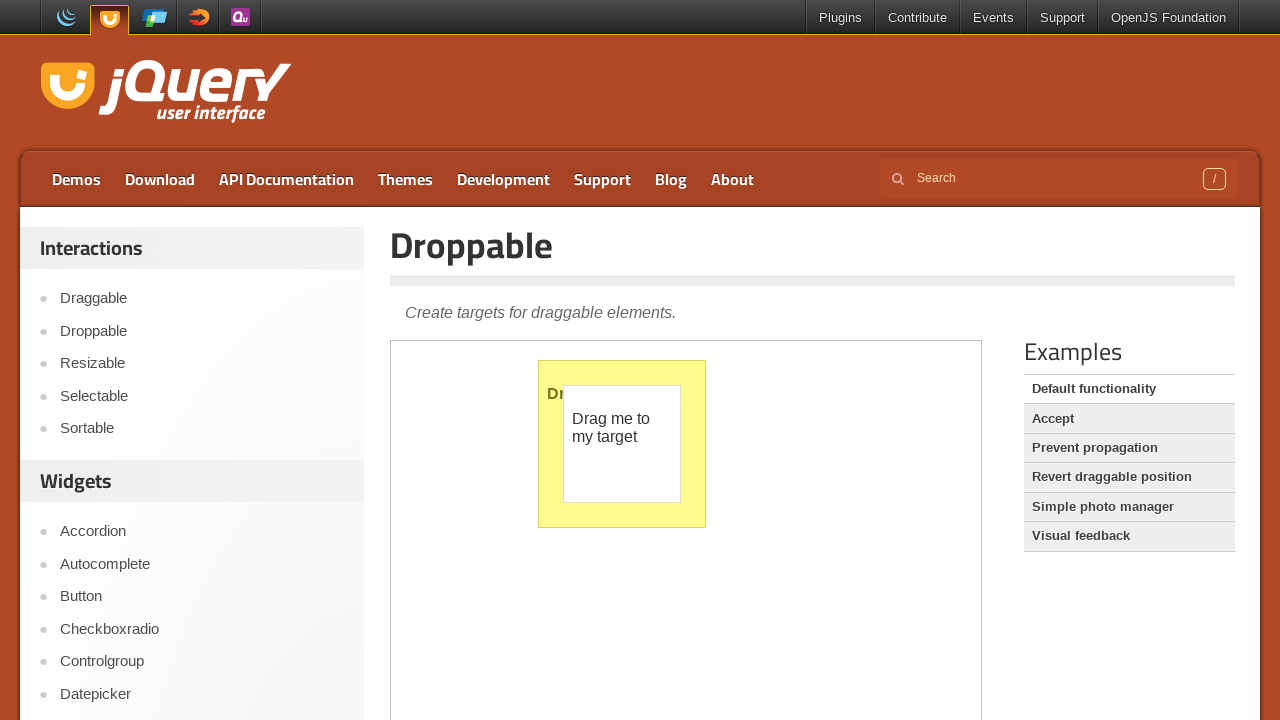